Tests A/B test opt-out by forging an Optimizely opt-out cookie on the target page, refreshing, and verifying the page shows "No A/B Test" heading

Starting URL: http://the-internet.herokuapp.com/abtest

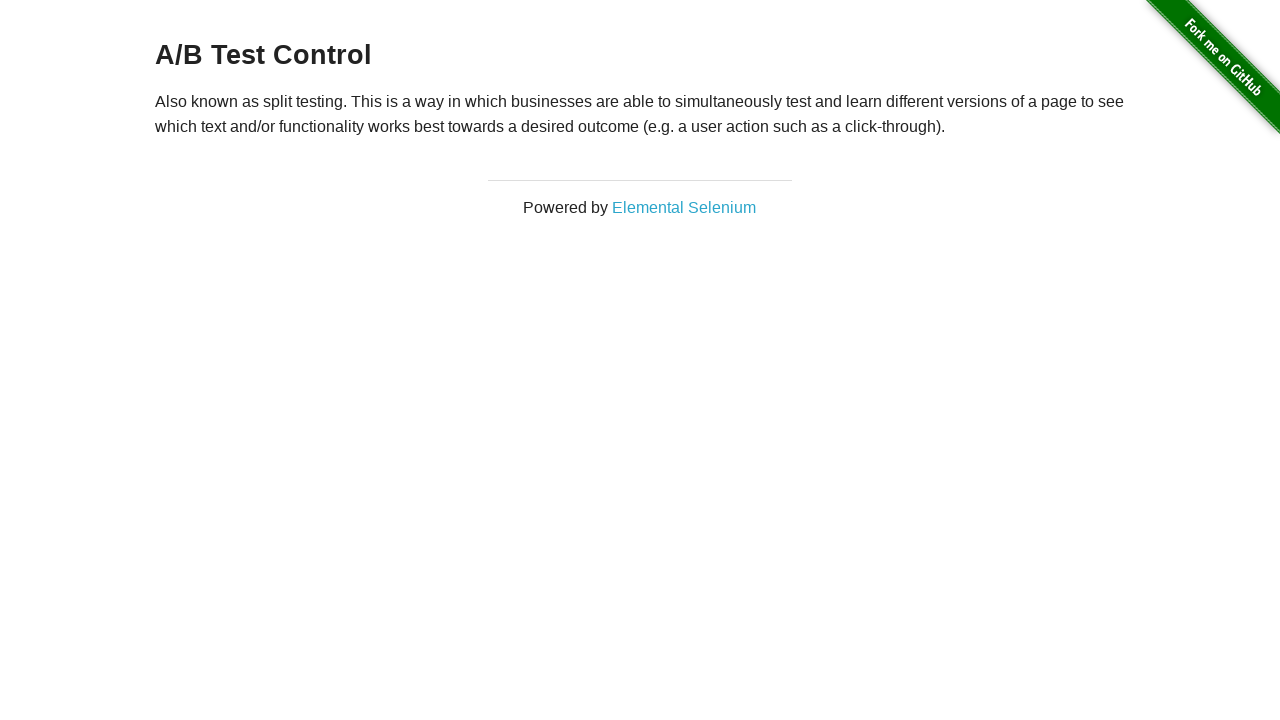

Retrieved initial heading text from h3 element
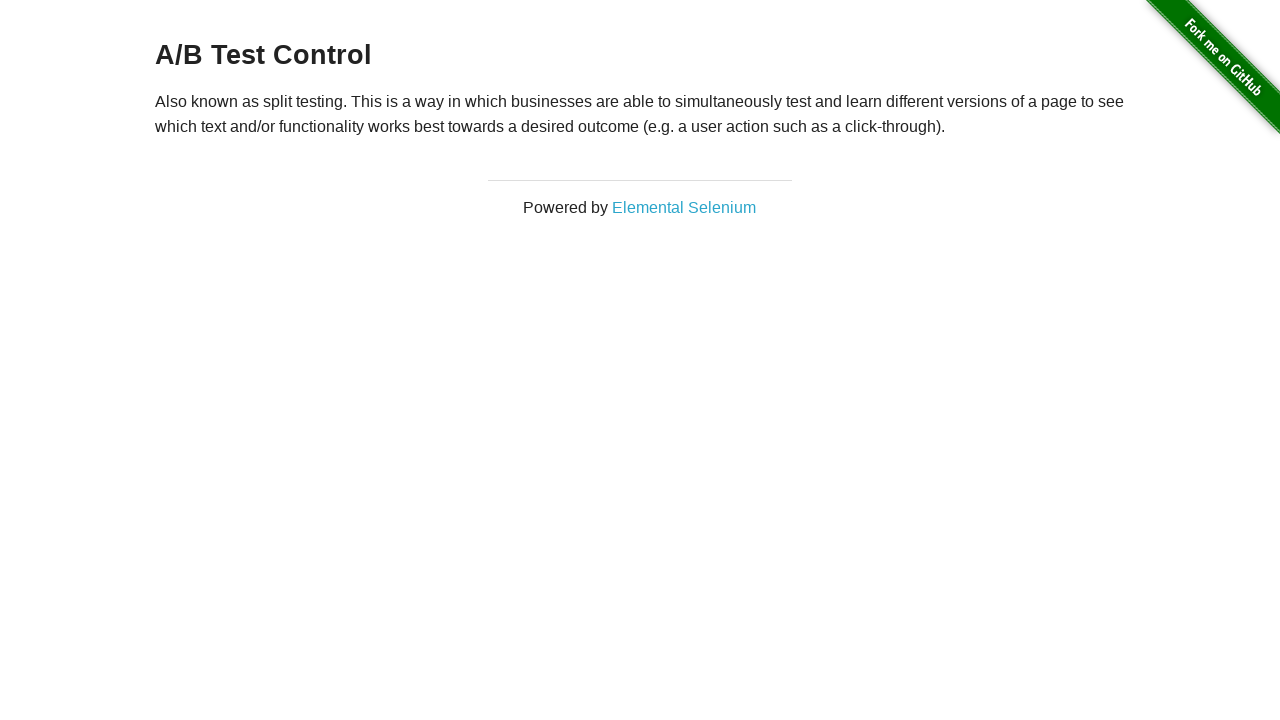

Verified initial heading is one of the A/B test variations
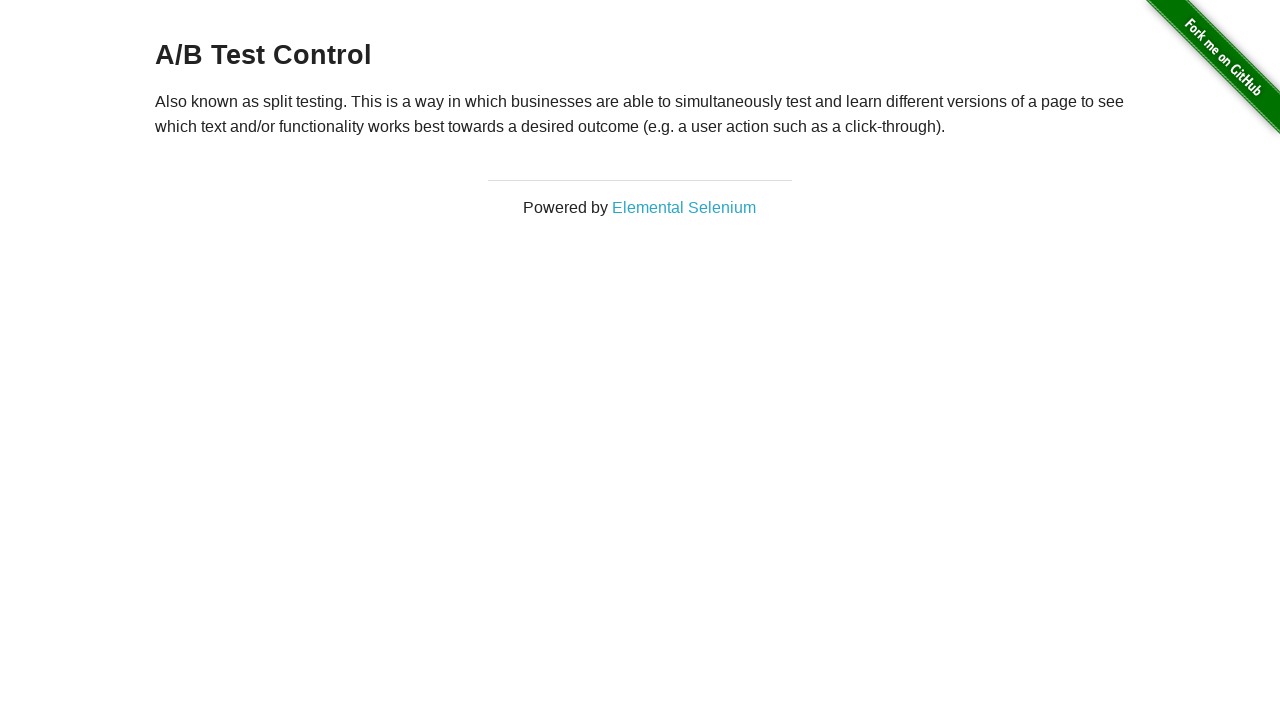

Added Optimizely opt-out cookie to context
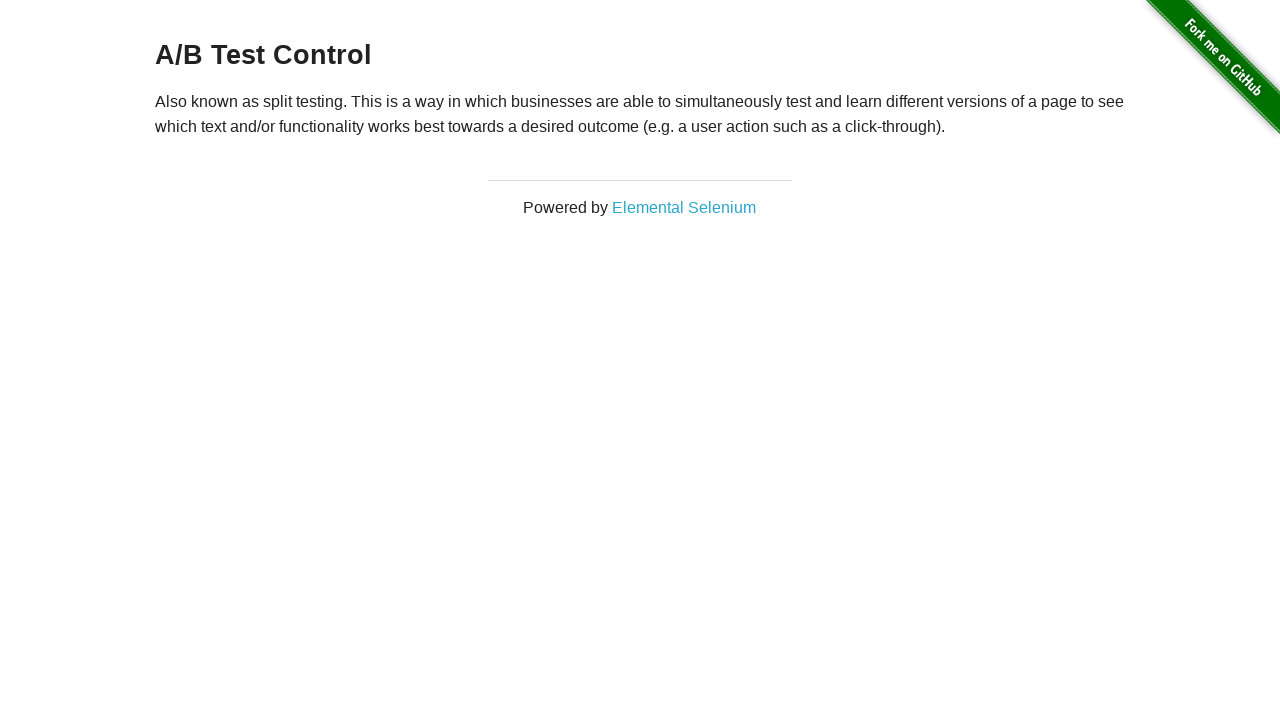

Reloaded page to apply opt-out cookie
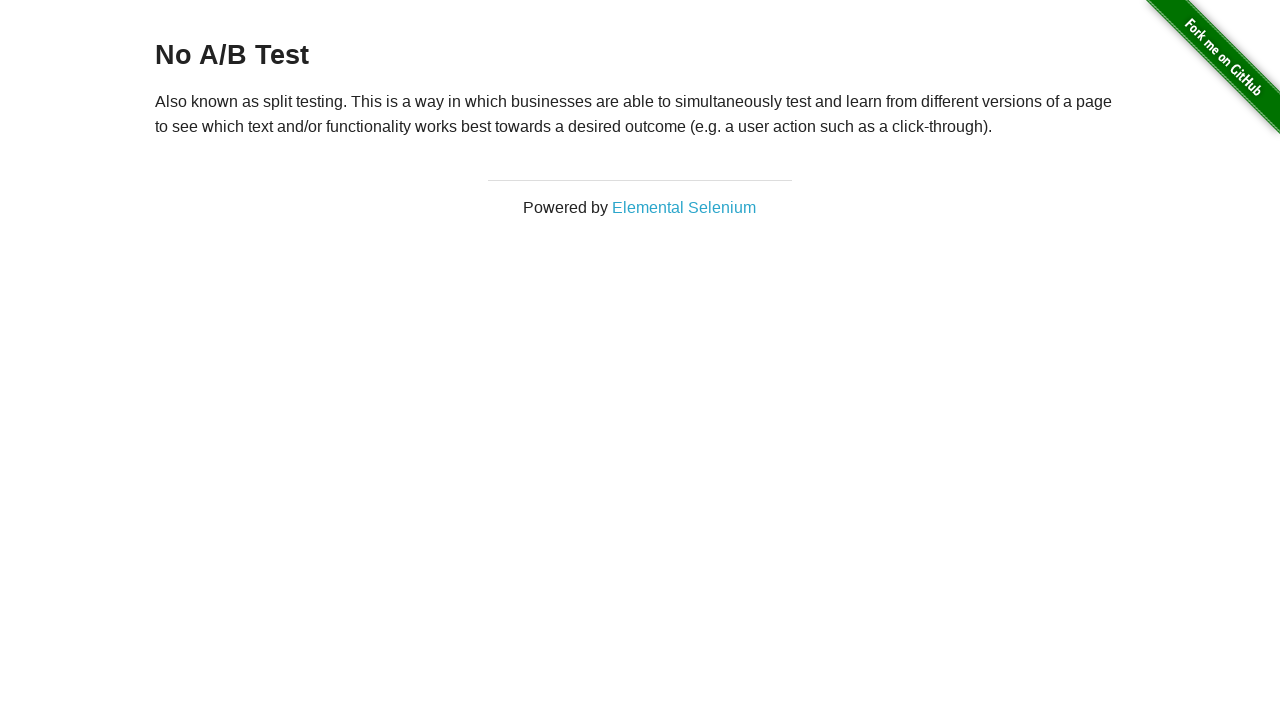

Retrieved heading text after page reload
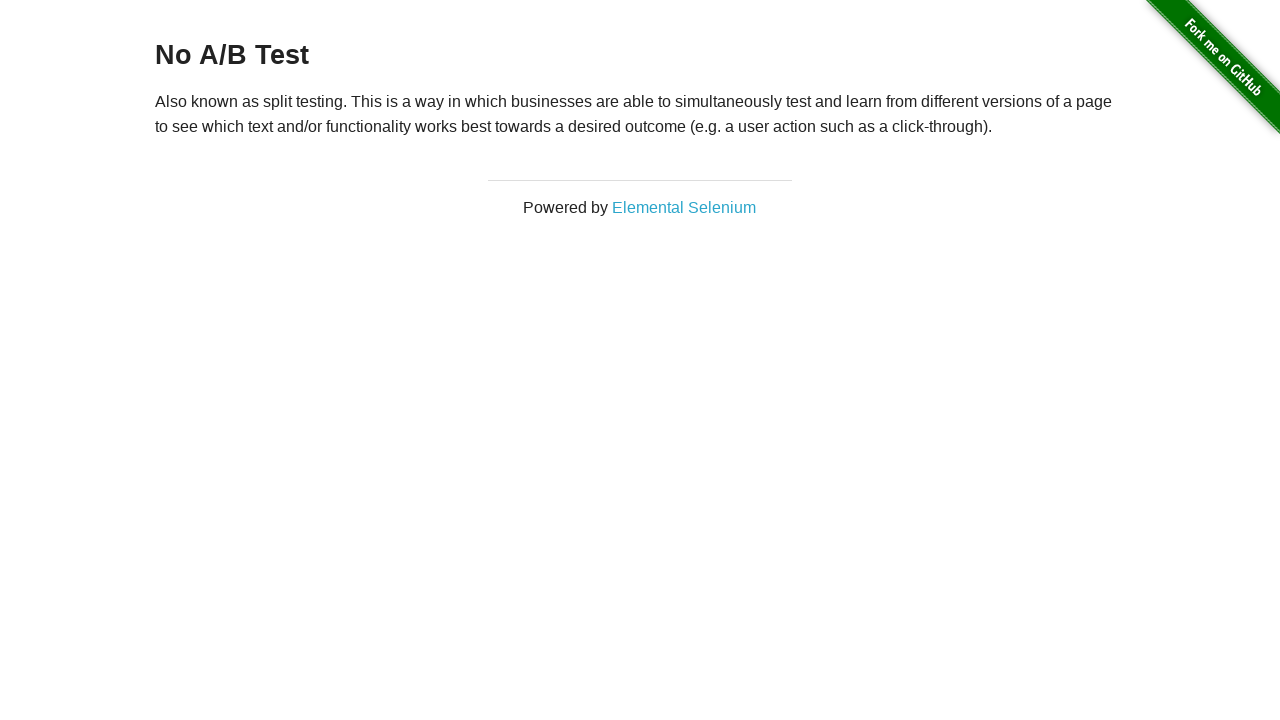

Verified heading now displays 'No A/B Test' after opt-out cookie applied
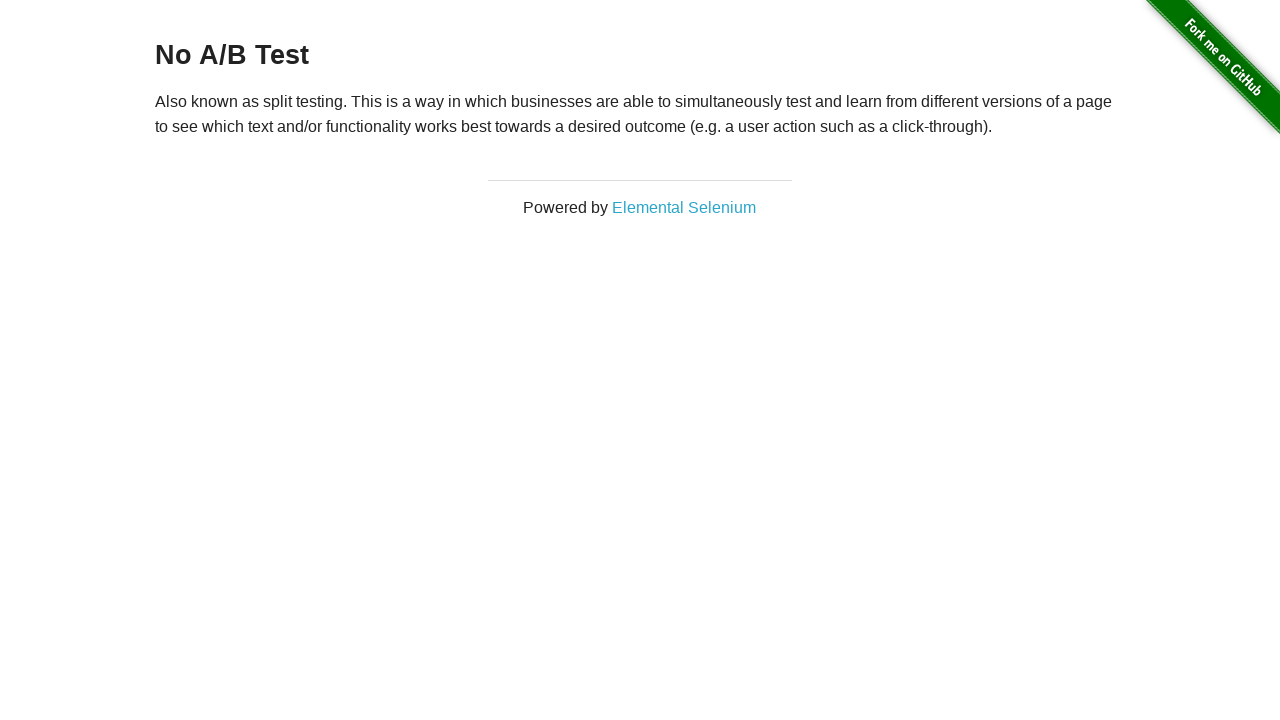

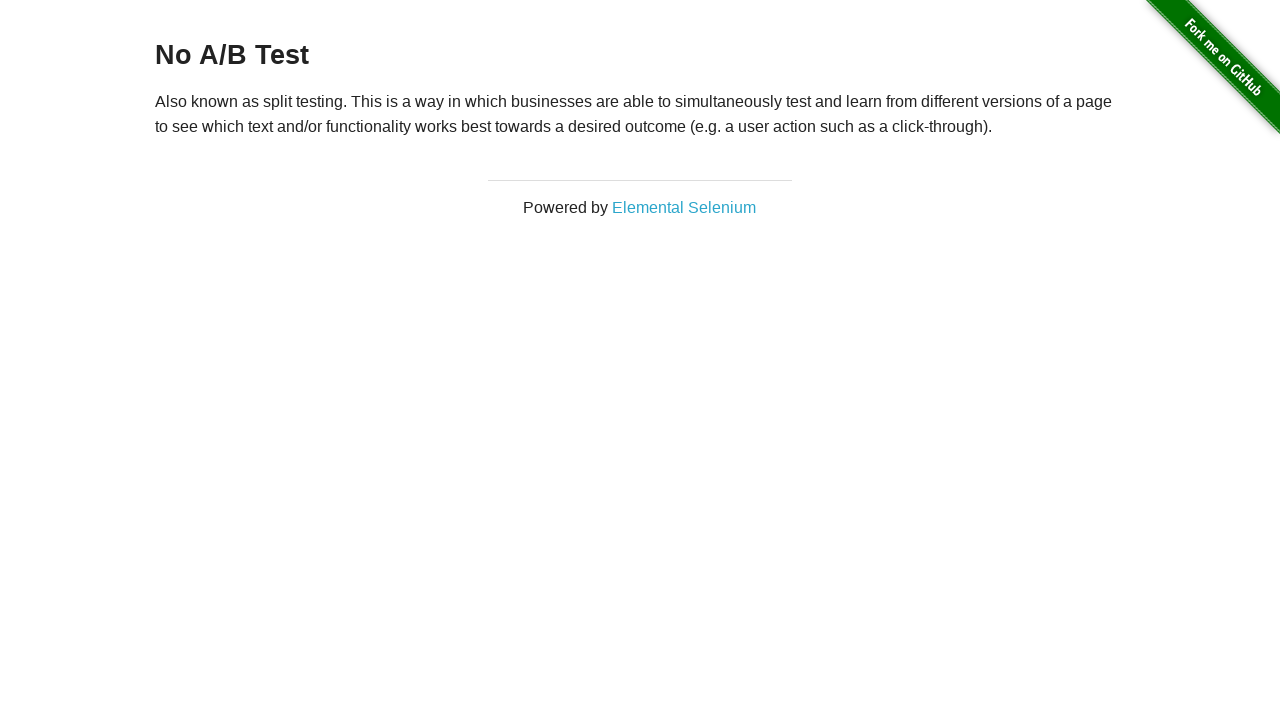